Tests the Wikipedia search widget on a test automation practice page by entering a search term and clicking the search button

Starting URL: https://testautomationpractice.blogspot.com/

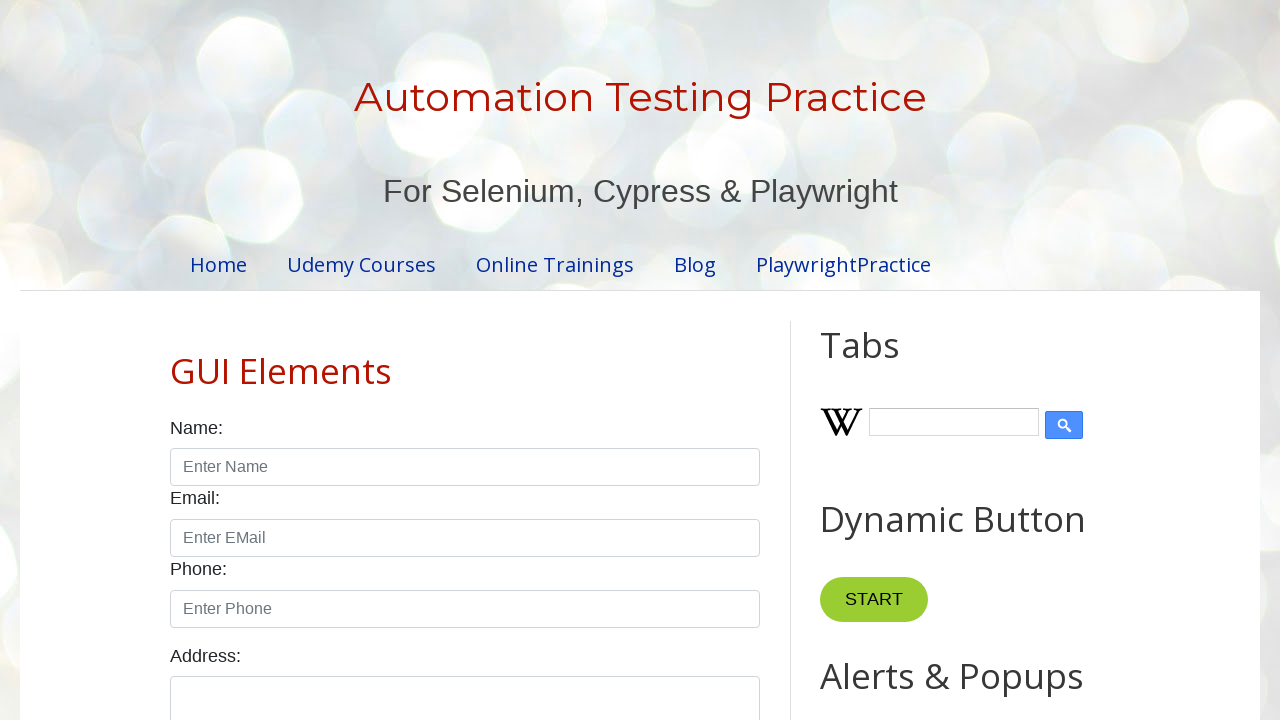

Entered 'demo' in Wikipedia search input field on #Wikipedia1_wikipedia-search-input
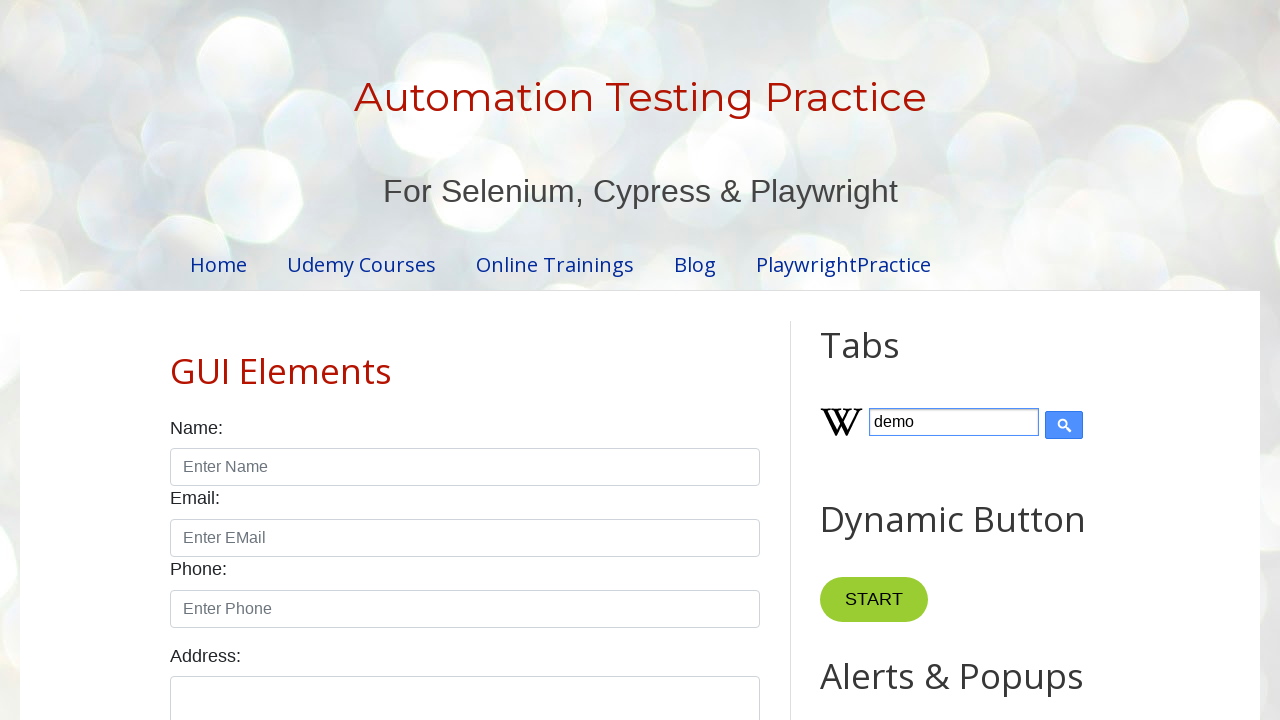

Clicked Wikipedia search button at (1064, 425) on input.wikipedia-search-button
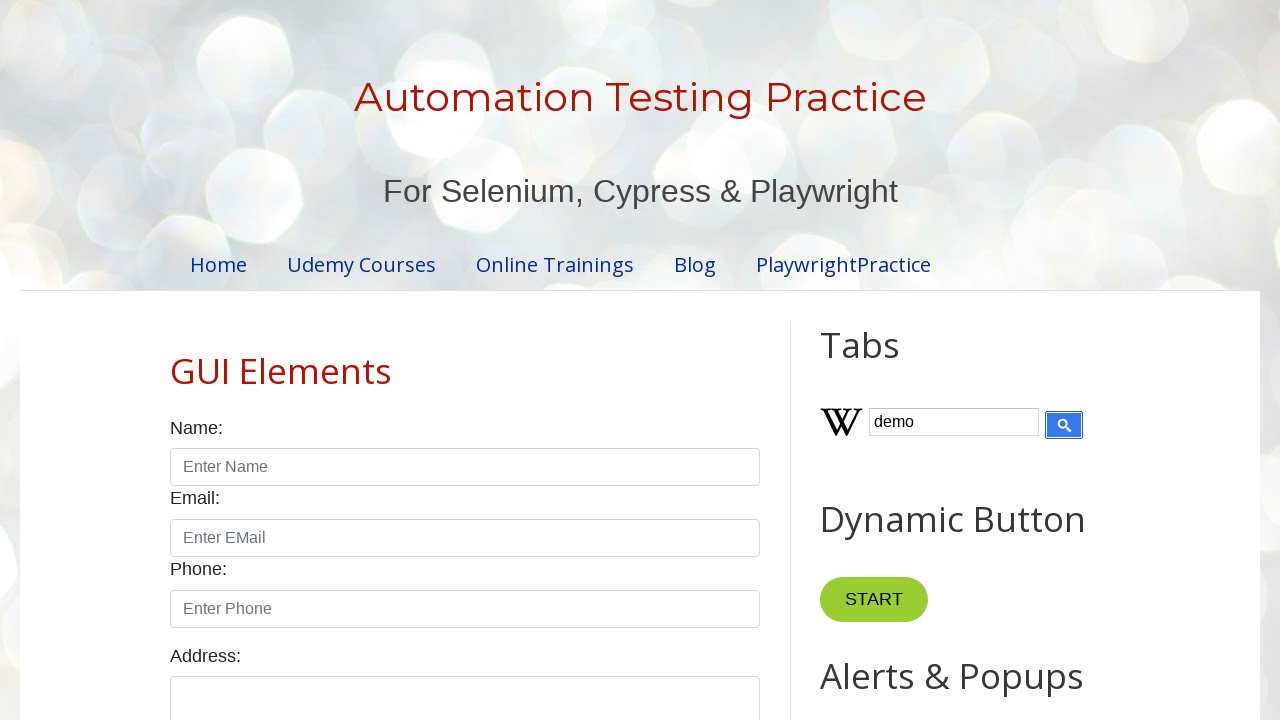

Wikipedia search results appeared
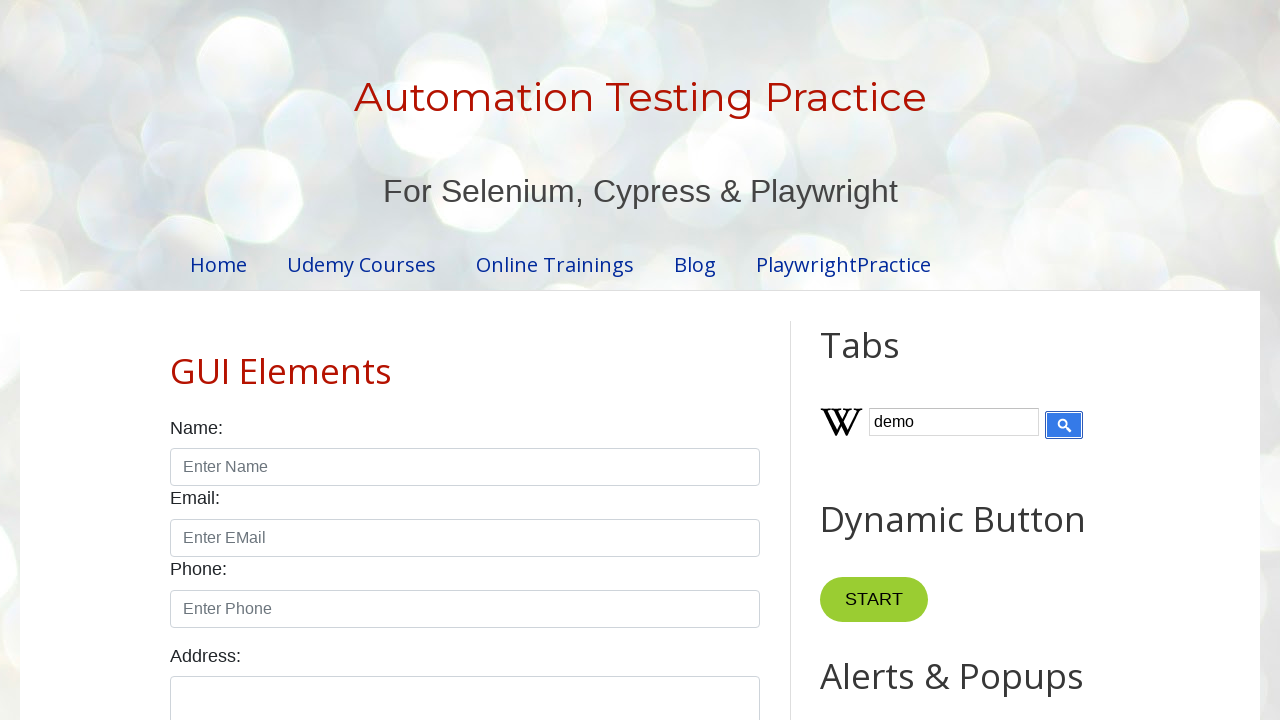

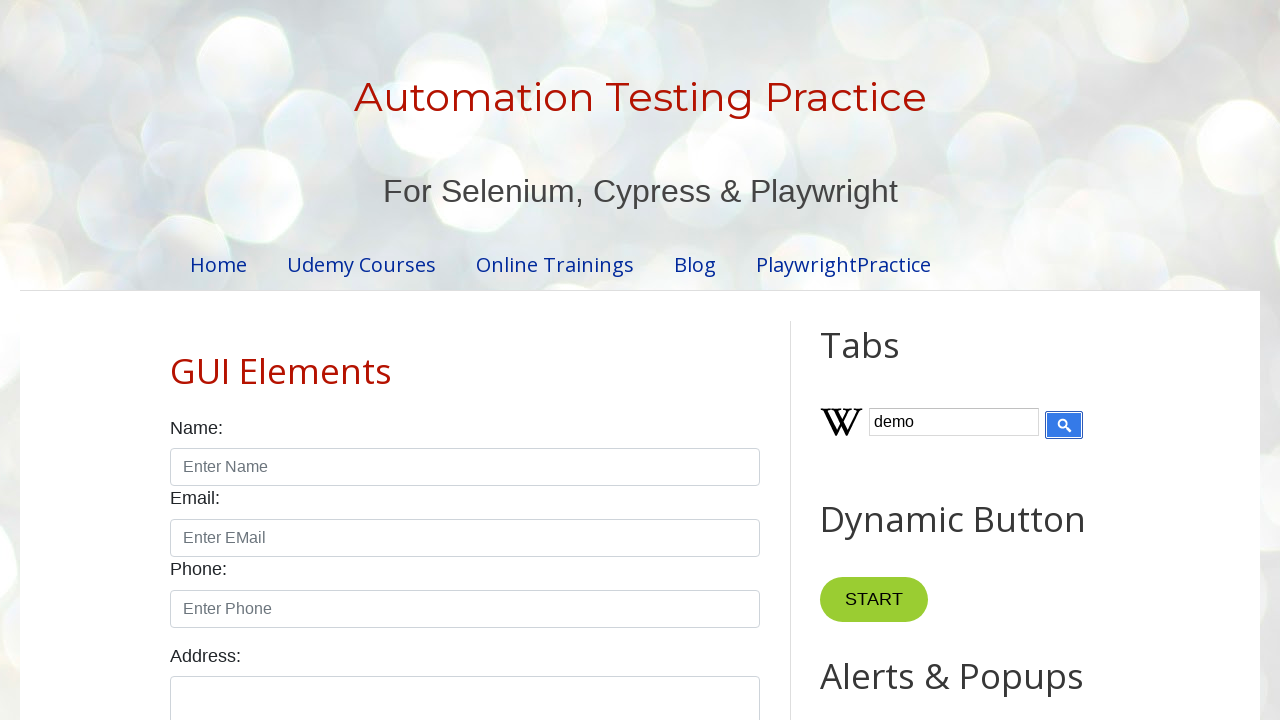